Tests different types of JavaScript alerts (simple alert, confirmation dialog, and prompt dialog) by triggering them and interacting with each type

Starting URL: https://demoqa.com/alerts

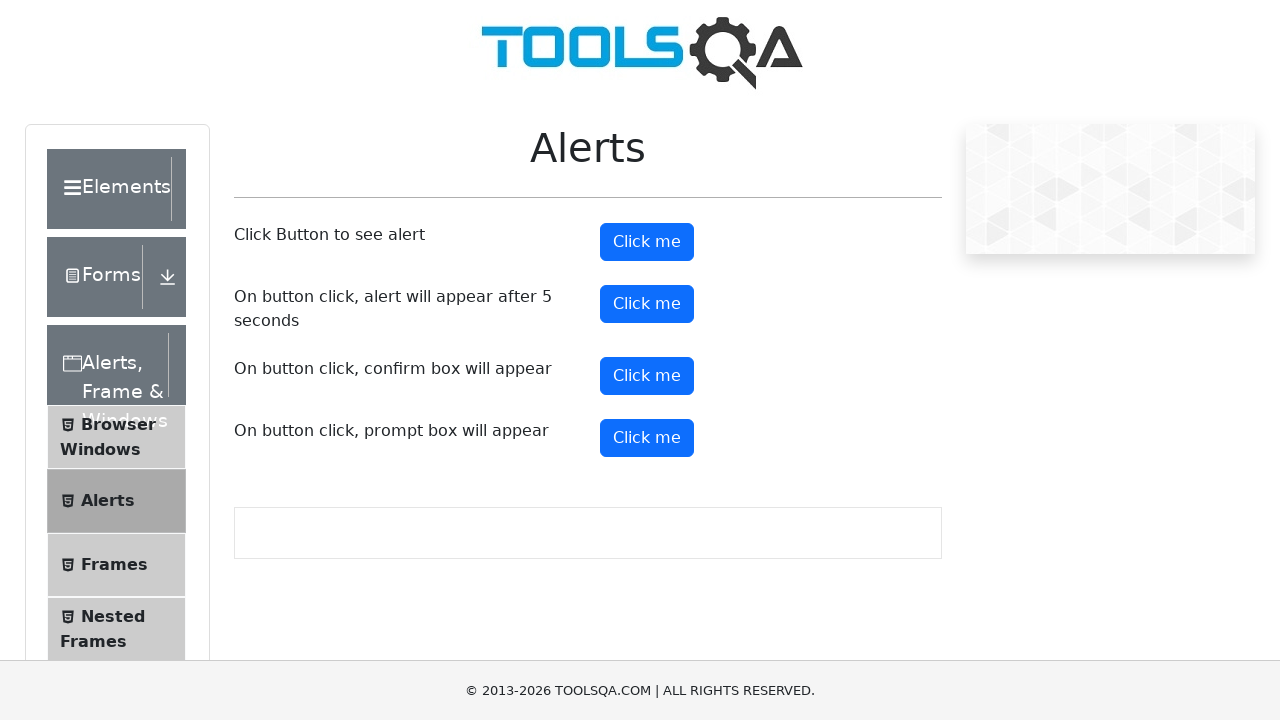

Clicked button to trigger simple alert at (647, 242) on #alertButton
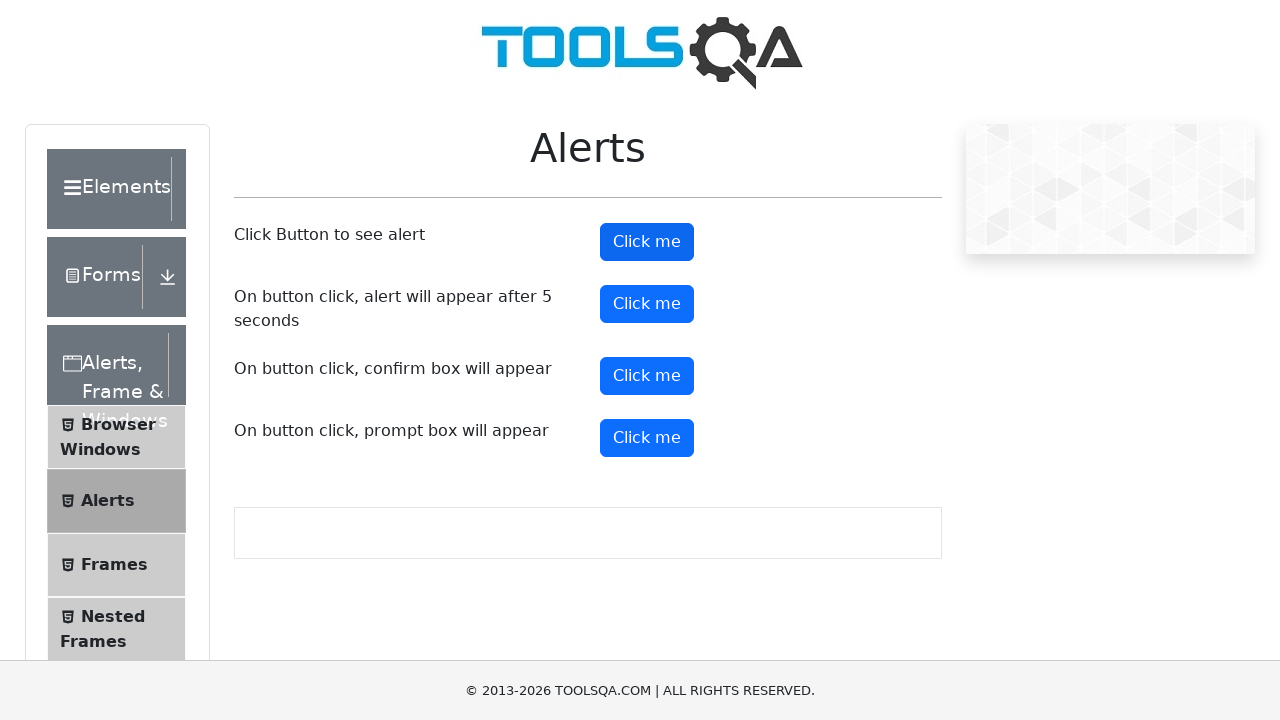

Set up dialog handler to accept alerts
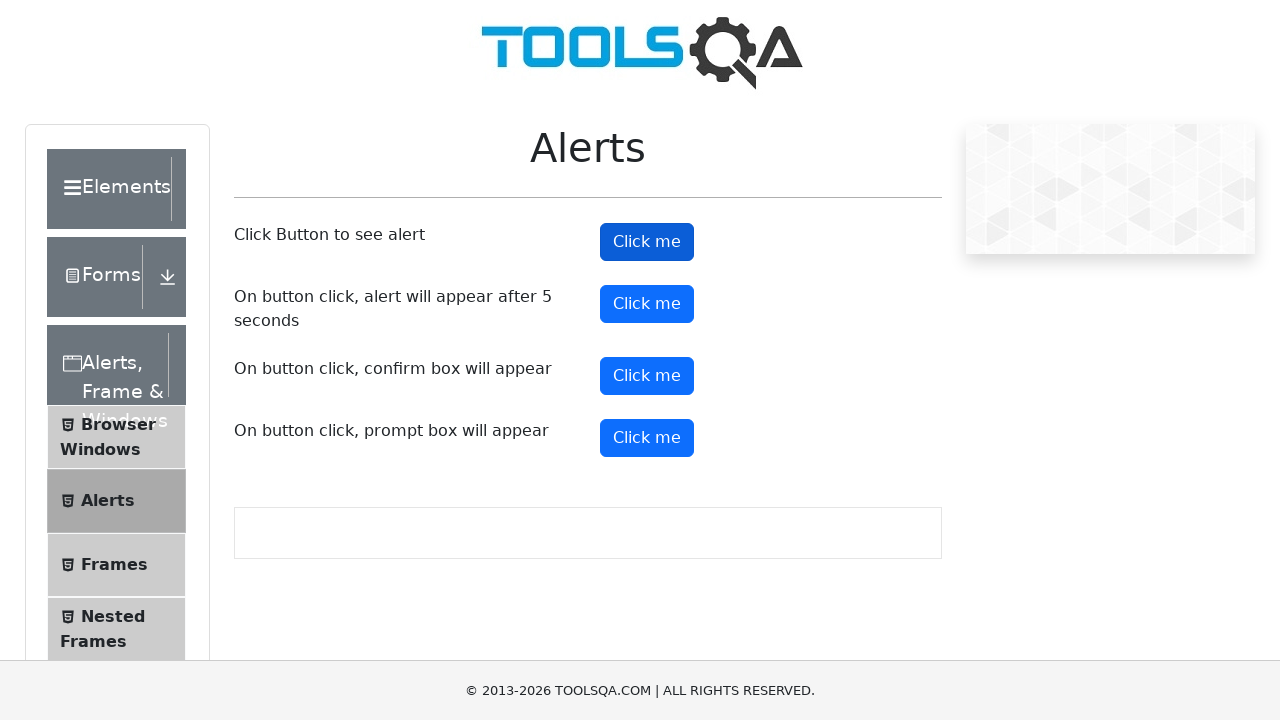

Clicked button to trigger confirmation dialog at (647, 376) on #confirmButton
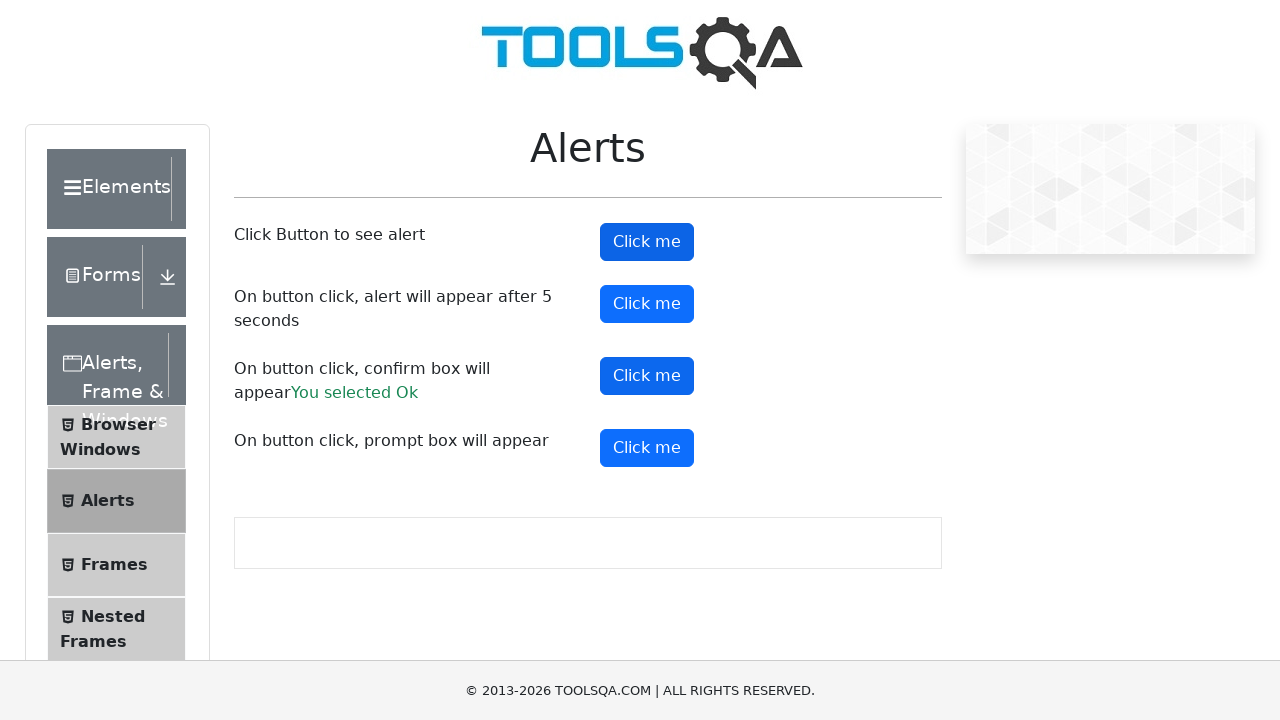

Set up one-time dialog handler to dismiss confirmation
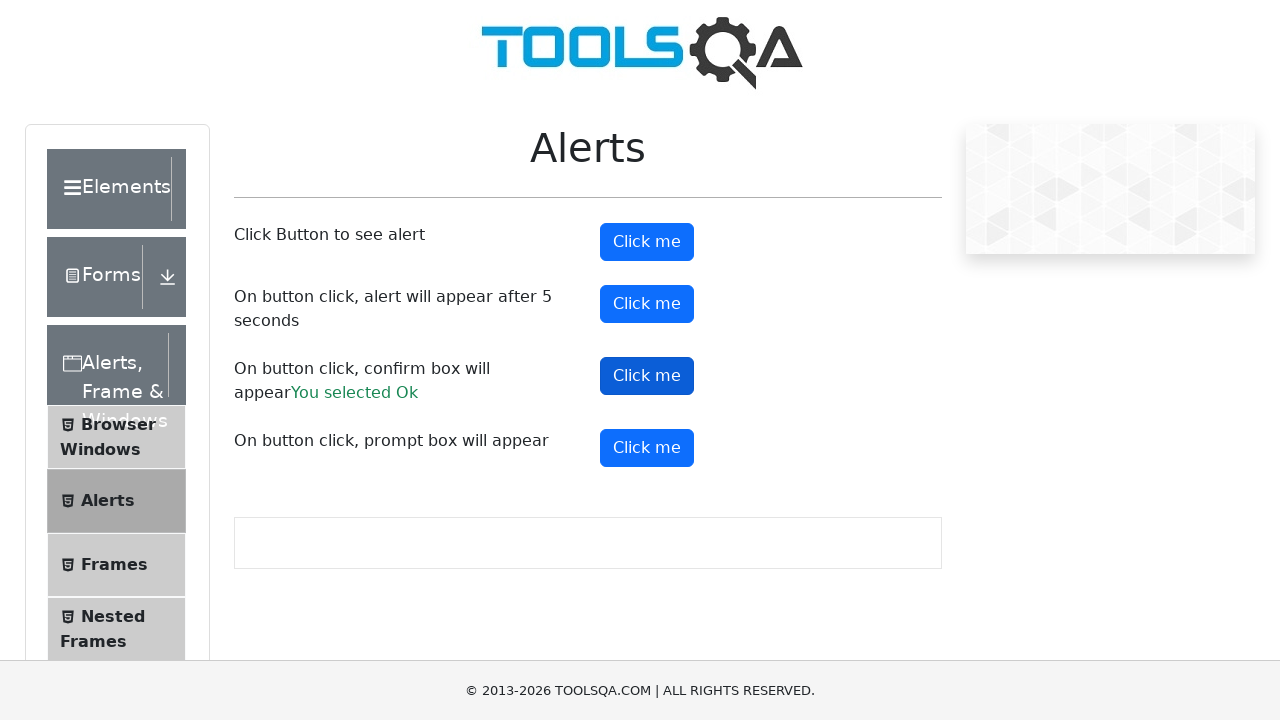

Clicked confirmation button again at (647, 376) on #confirmButton
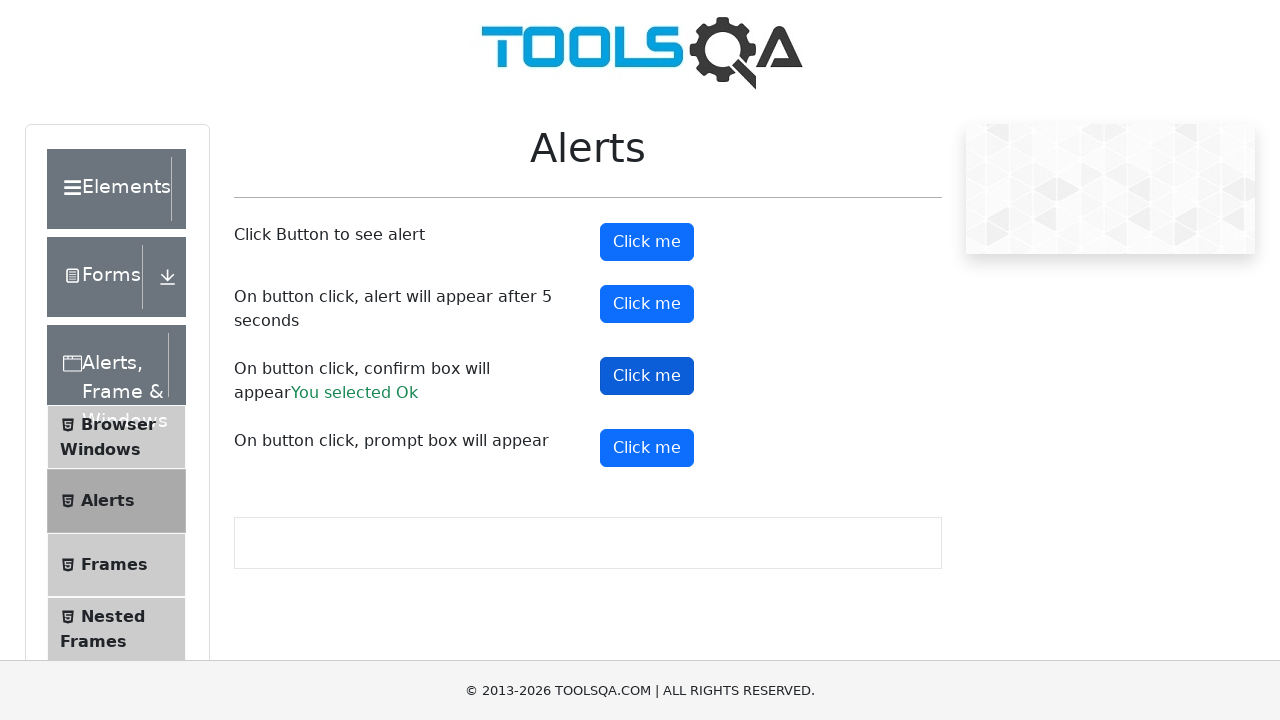

Scrolled down to reveal prompt button
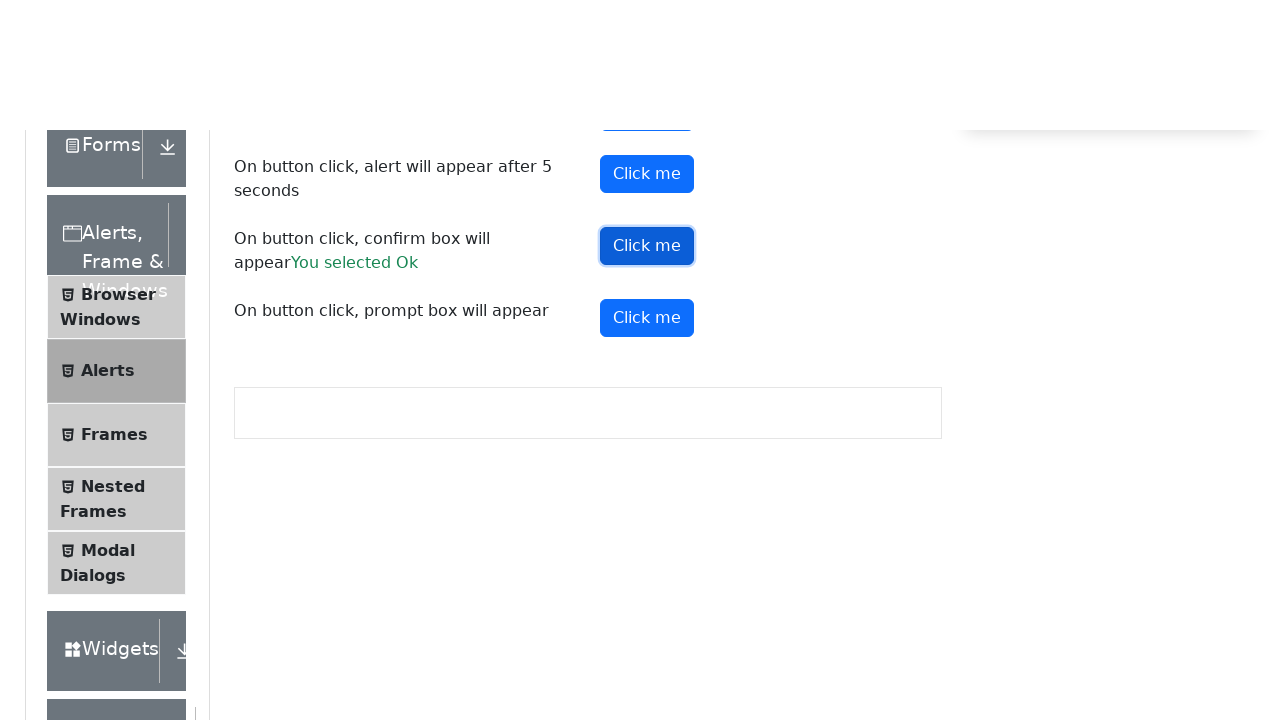

Clicked button to trigger prompt dialog at (647, 54) on #promtButton
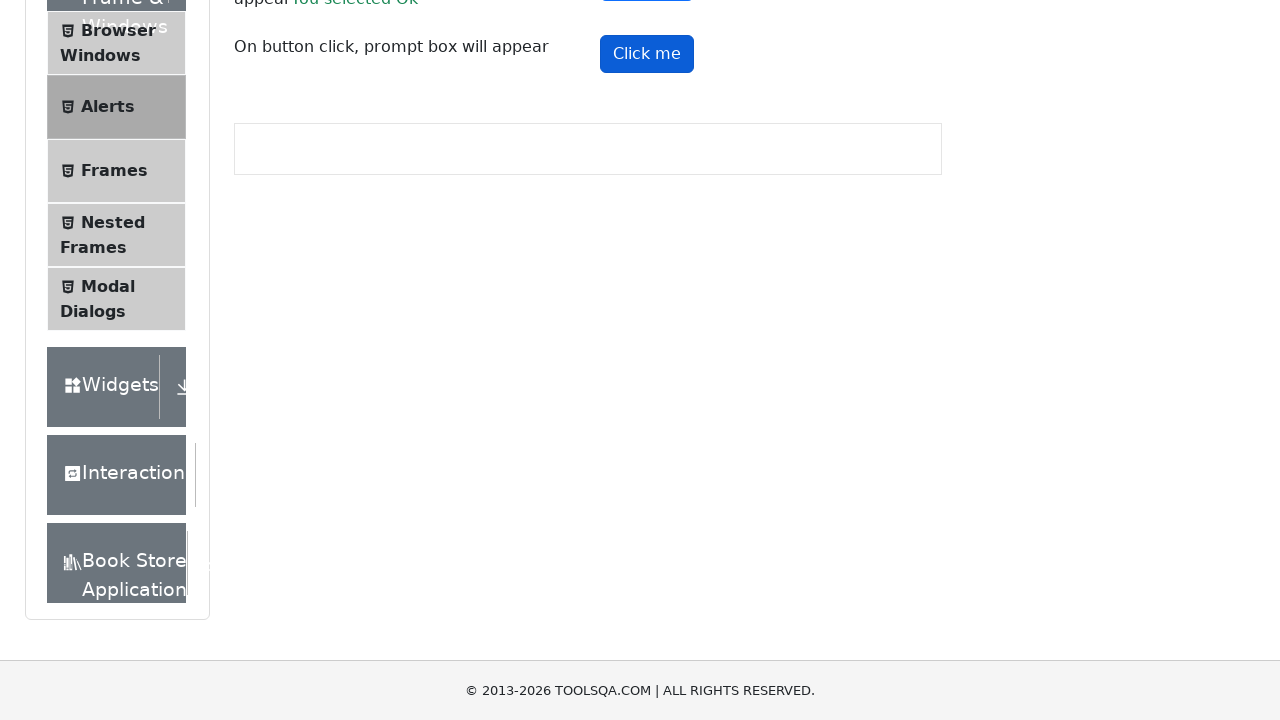

Set up one-time dialog handler for prompt with sample text
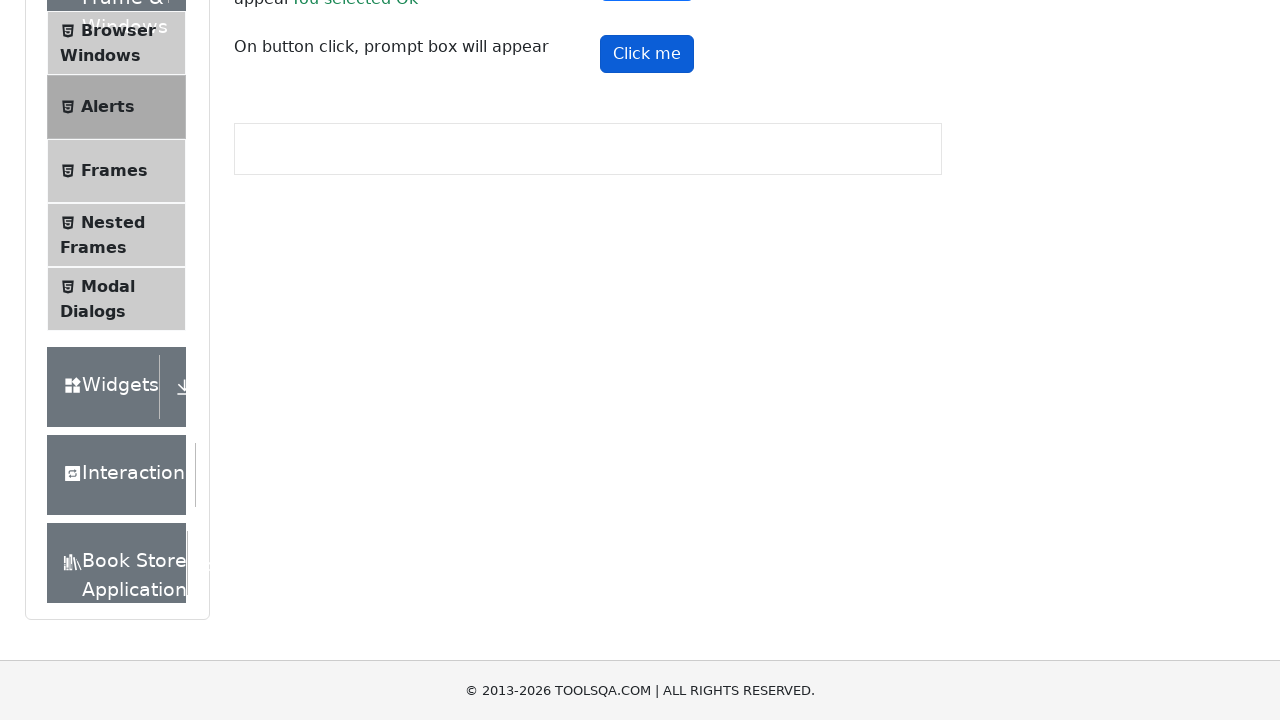

Clicked prompt button to trigger dialog at (647, 54) on #promtButton
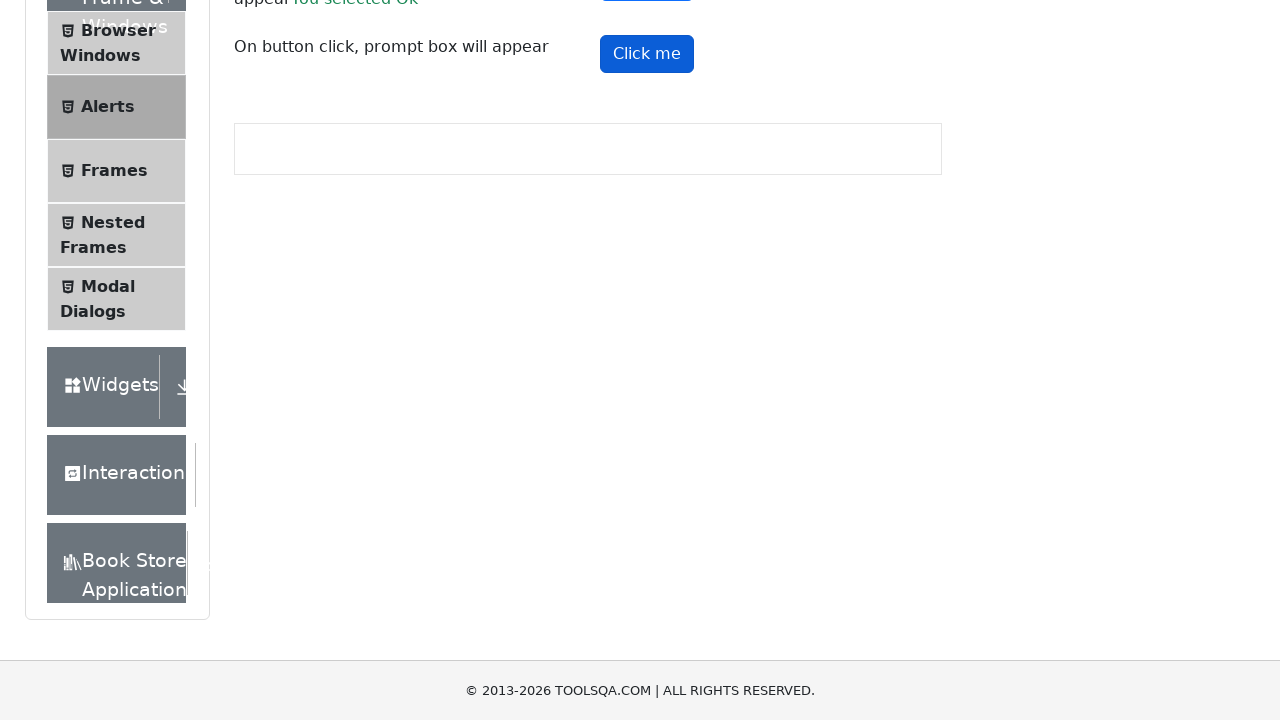

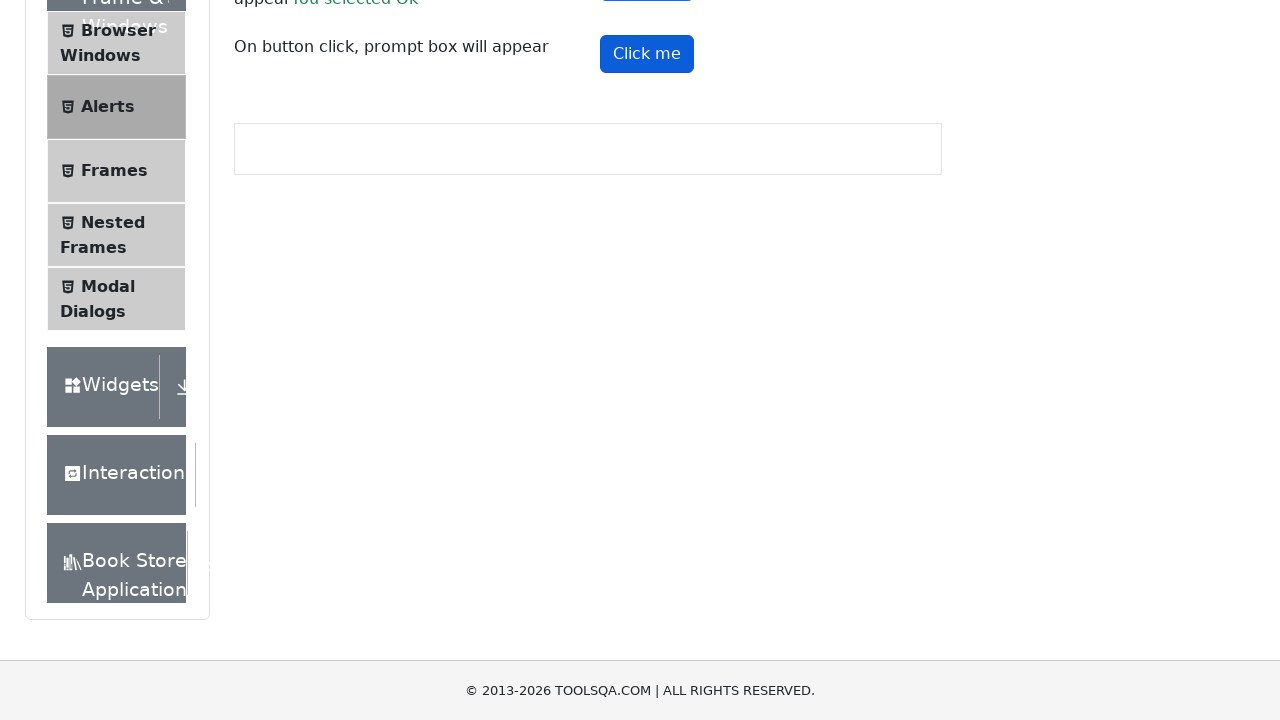